Tests JavaScript execution capabilities by scrolling the page and retrieving page information like URL and title

Starting URL: https://selectorshub.com/xpath-practice-page/

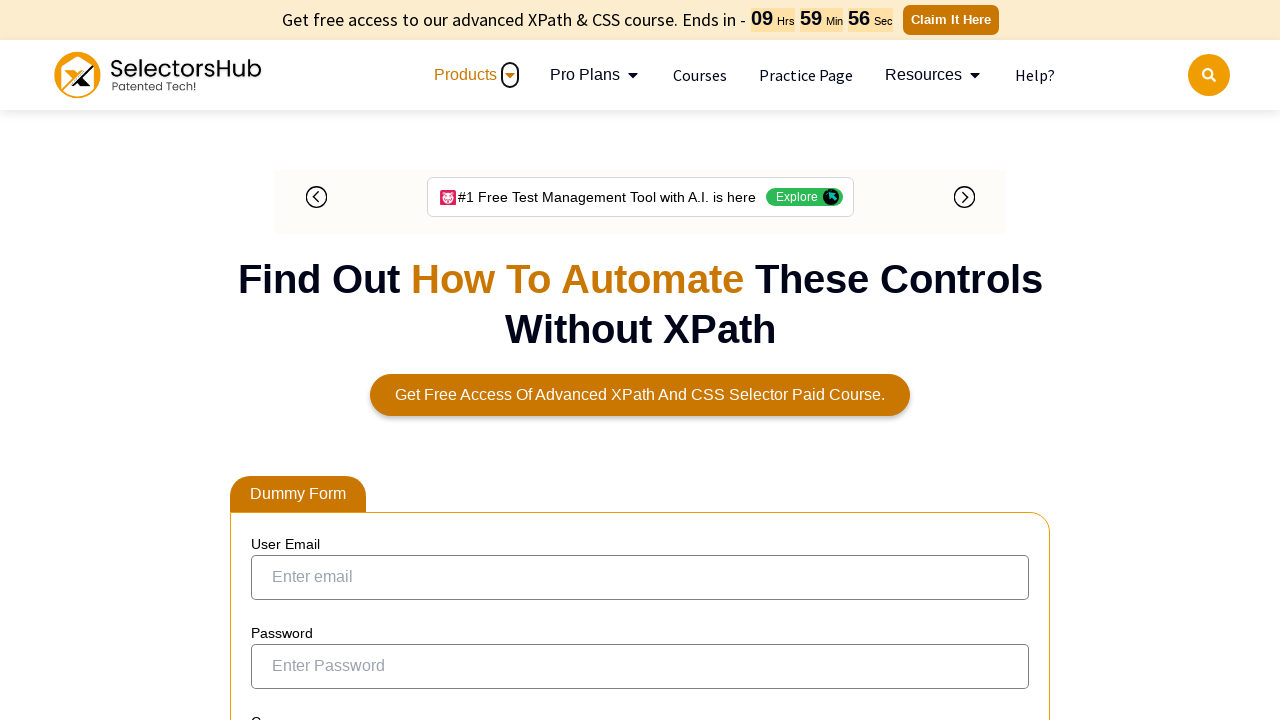

Scrolled page down by 500 pixels using JavaScript
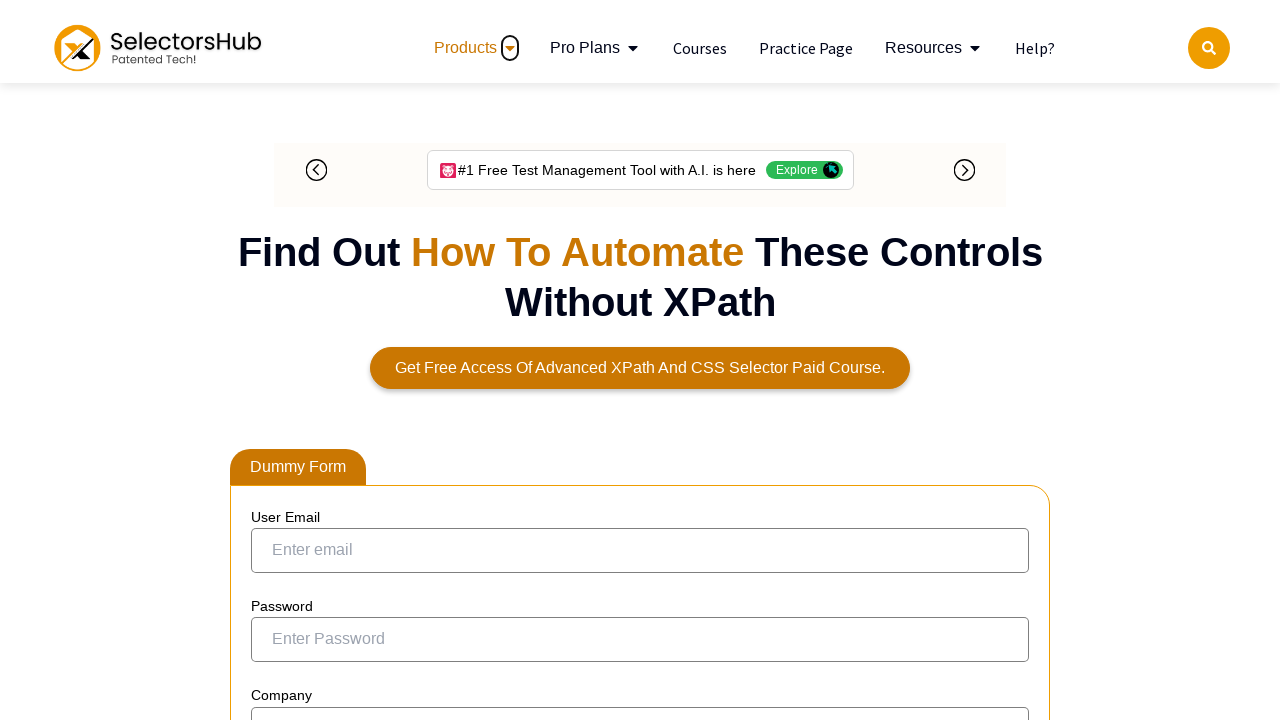

Retrieved current URL using JavaScript: https://selectorshub.com/xpath-practice-page/
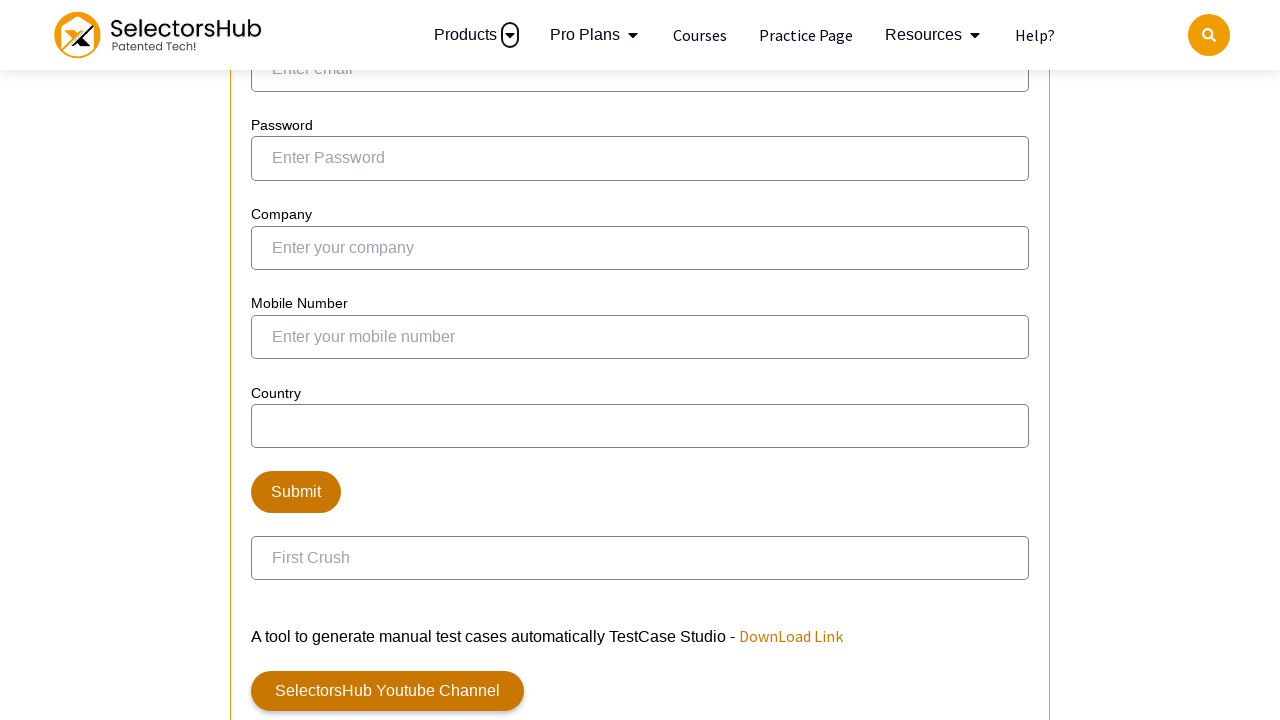

Retrieved page title using JavaScript: Xpath Practice Page | Shadow dom, nested shadow dom, iframe, nested iframe and more complex automation scenarios.
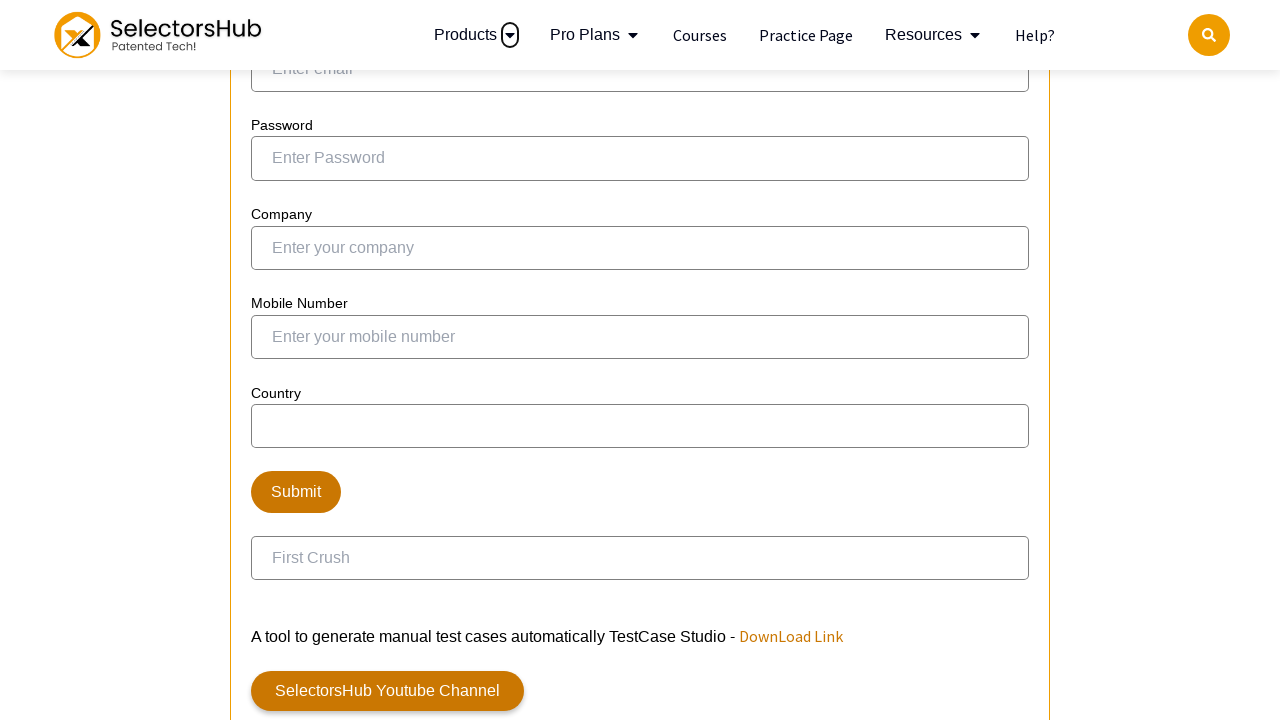

Waited 3 seconds to observe scroll effect
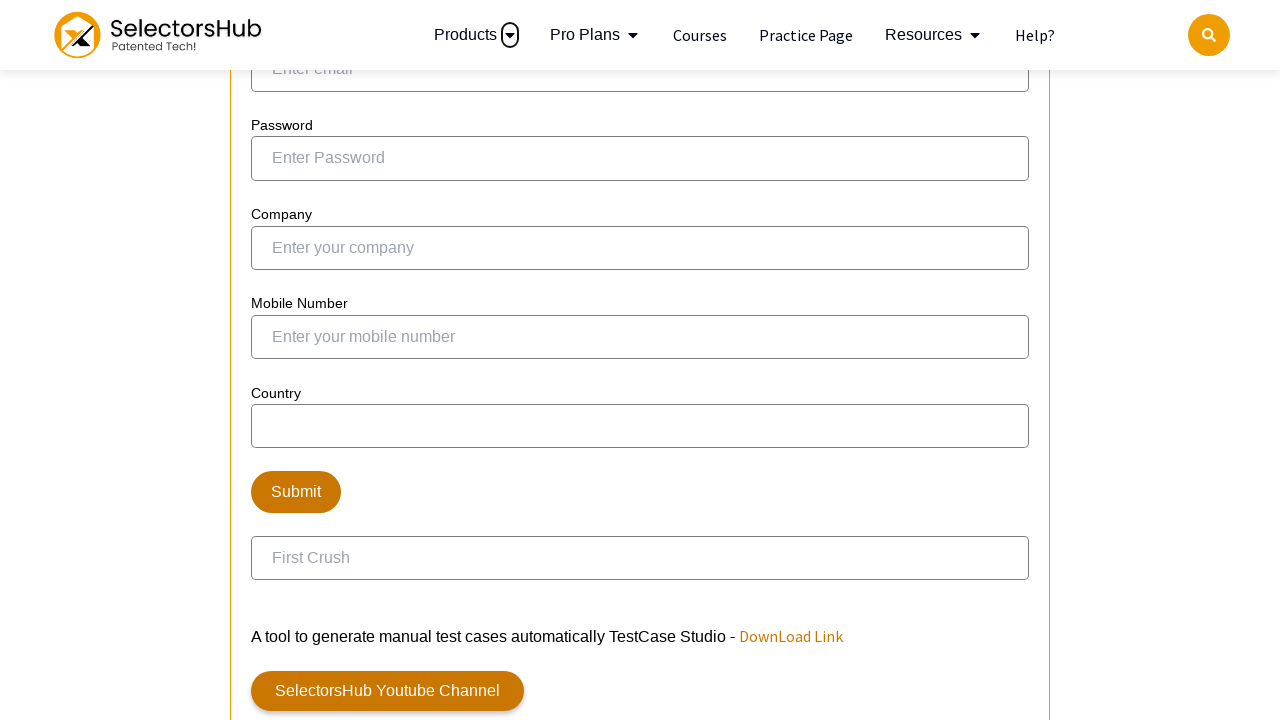

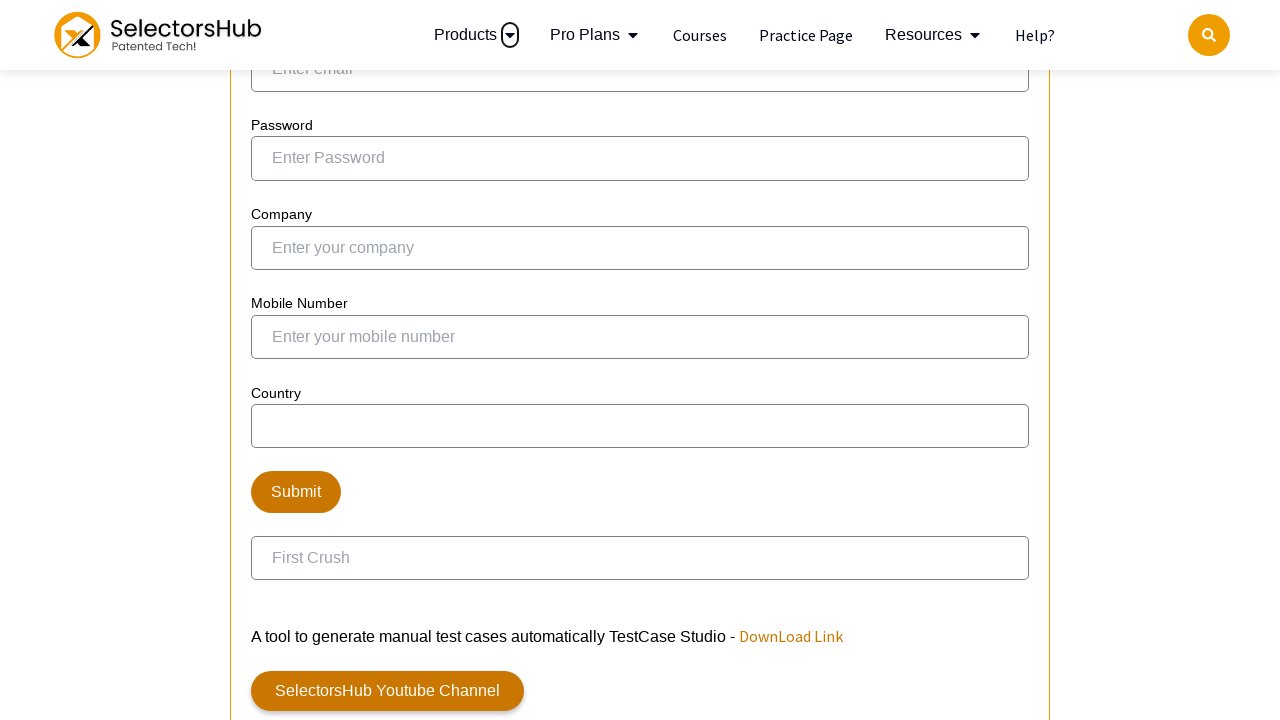